Verifies that the login button is present on the Hudl home page

Starting URL: https://www.hudl.com

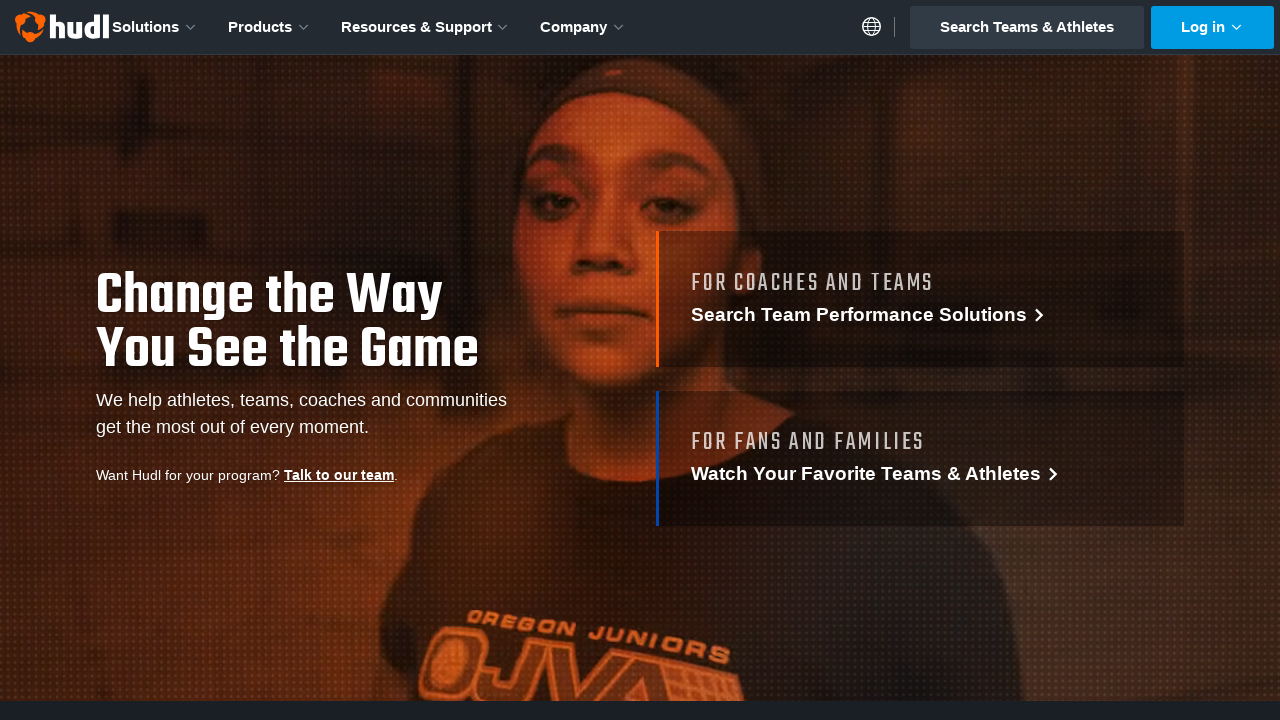

Navigated to Hudl home page
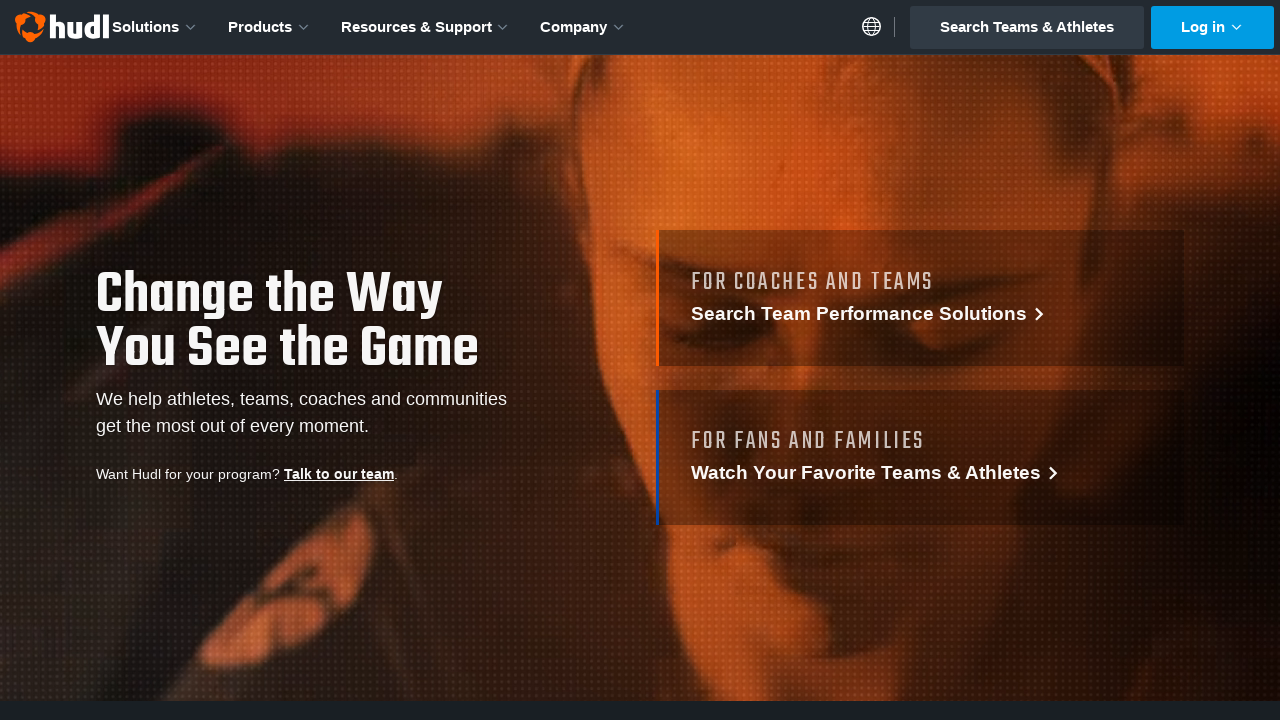

Login button is present on the page
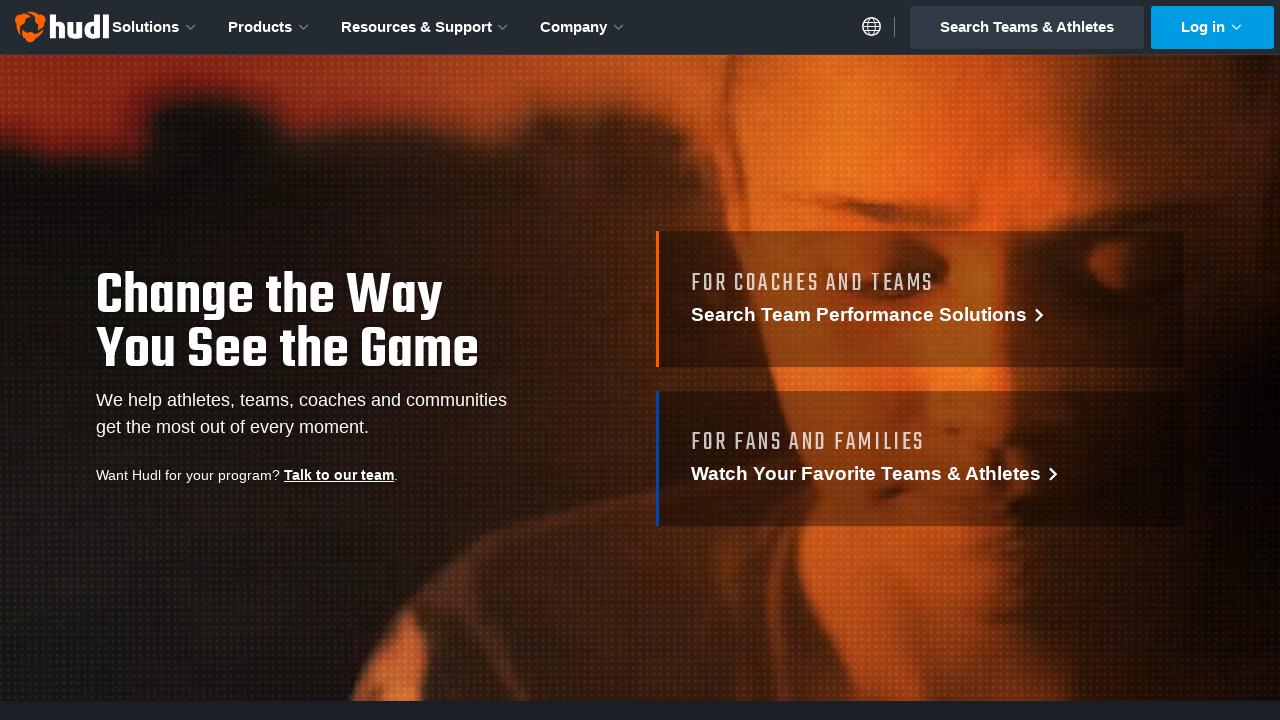

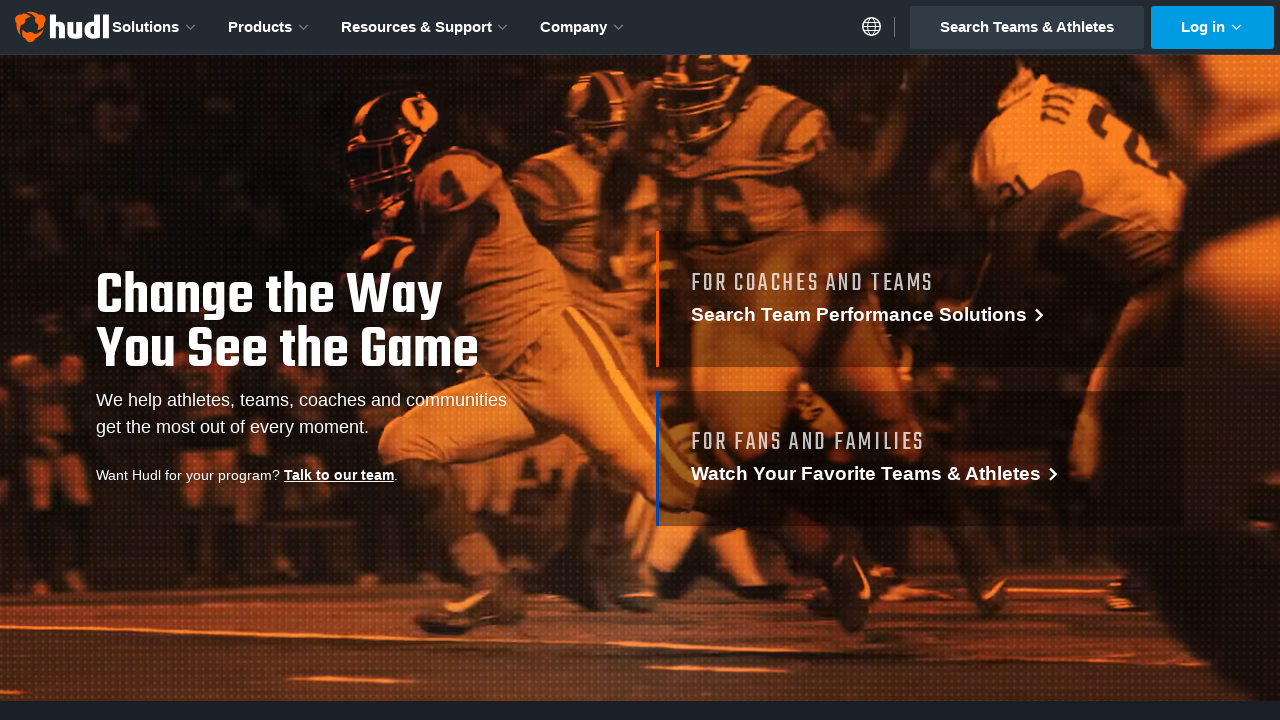